Tests iframe handling by switching to a single frame and entering text into an input field within that frame, then switching back to the default content.

Starting URL: https://demo.automationtesting.in/Frames.html

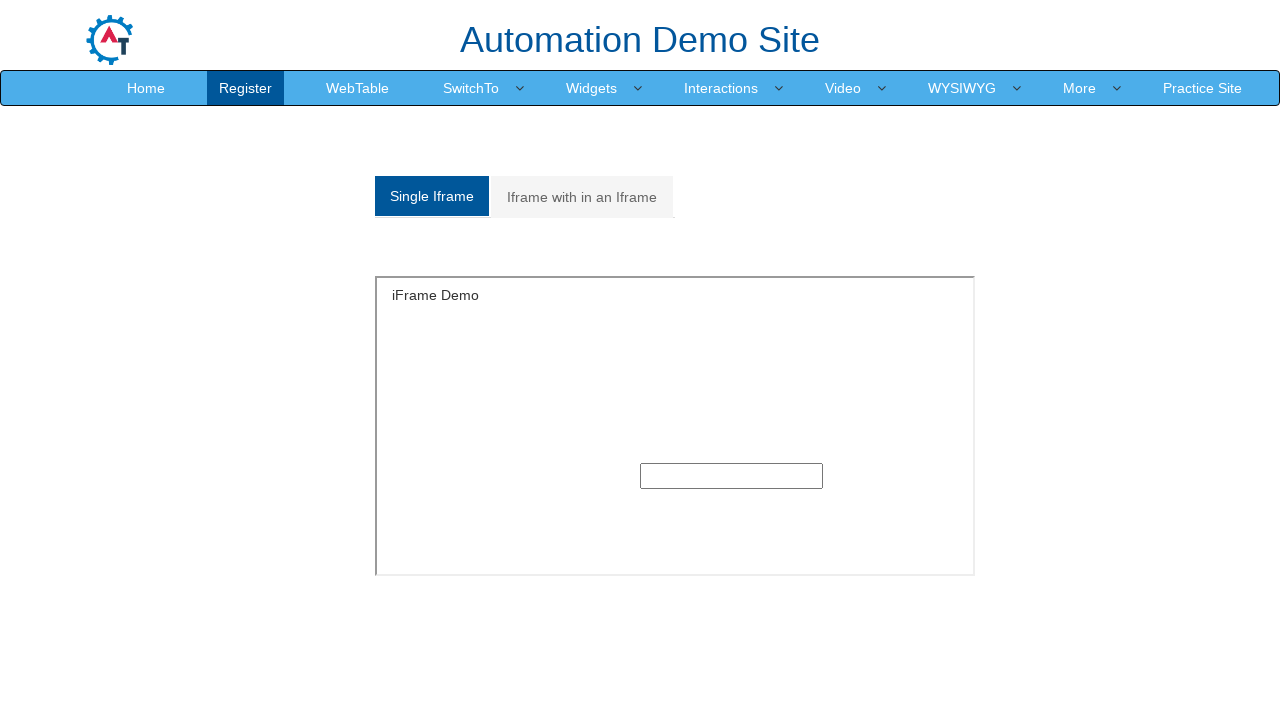

Located the single frame iframe element with id 'singleframe'
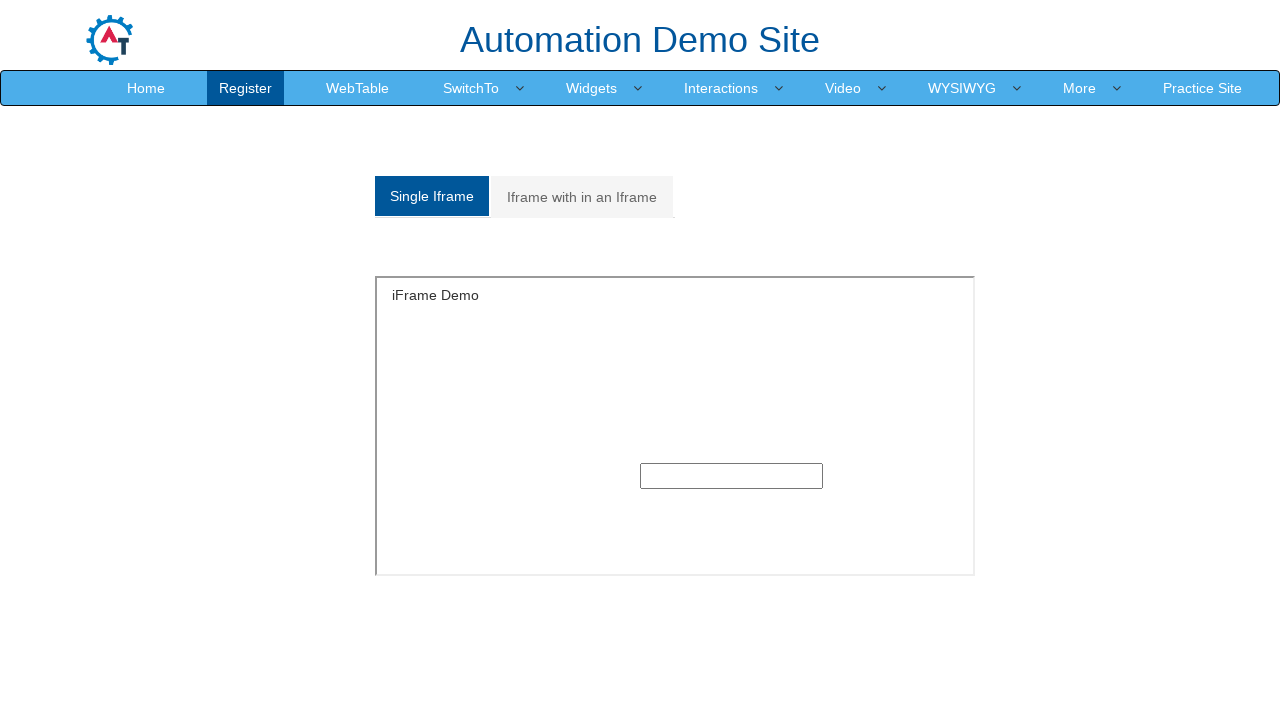

Filled text input field inside the frame with 'vijay' on #singleframe >> internal:control=enter-frame >> input[type='text'] >> nth=0
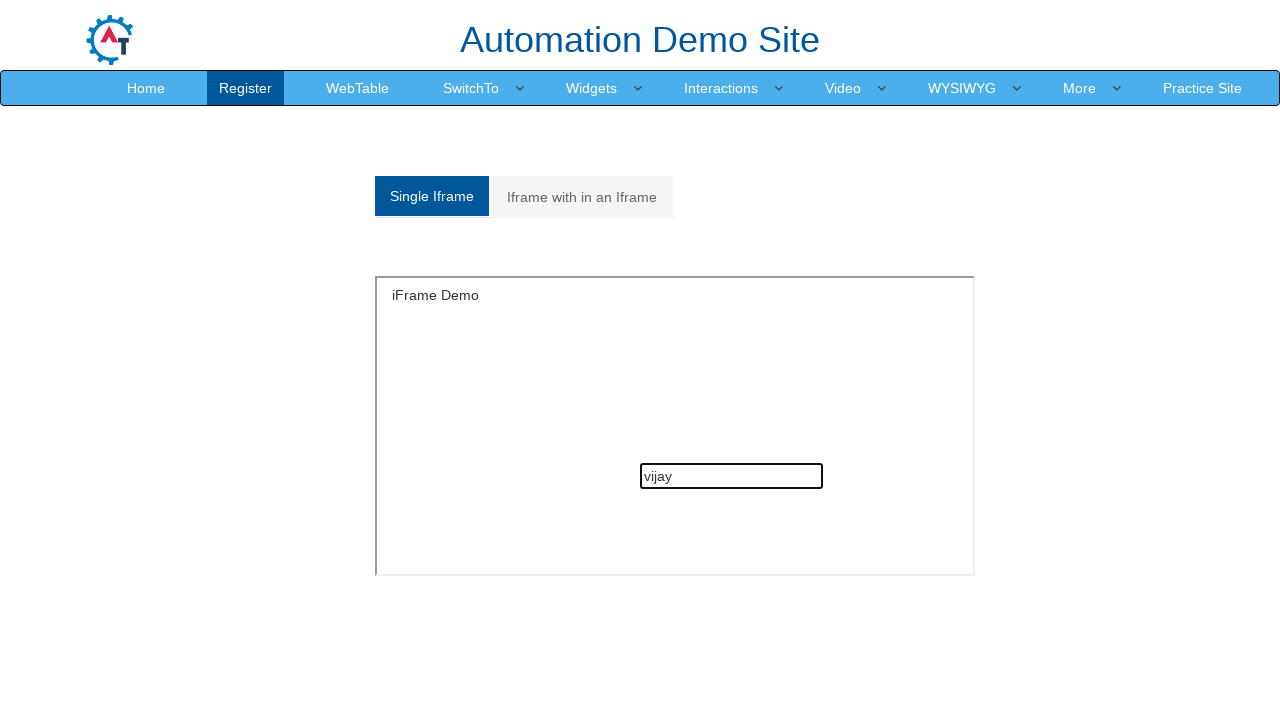

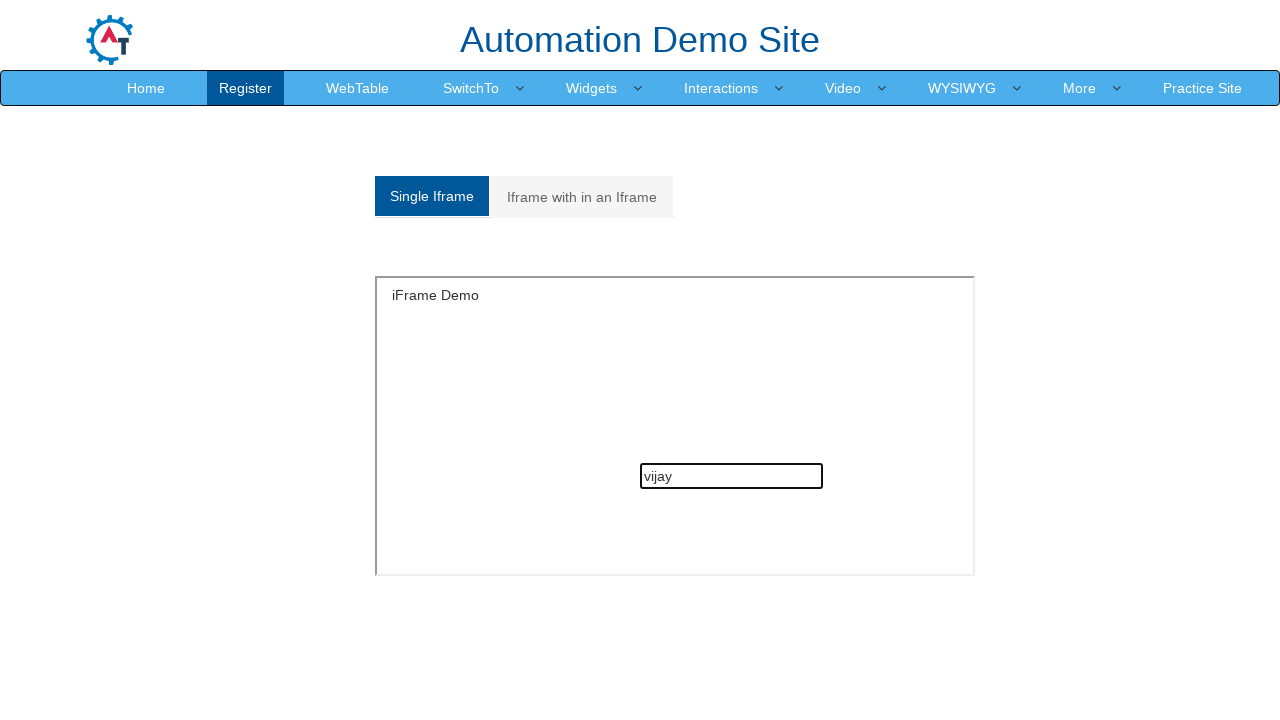